Tests the Selenium.dev website by right-clicking on navigation menu items (Downloads, Documentation, Projects, Support, Blog) to open them in new tabs, then switches to the last opened tab.

Starting URL: https://www.selenium.dev/

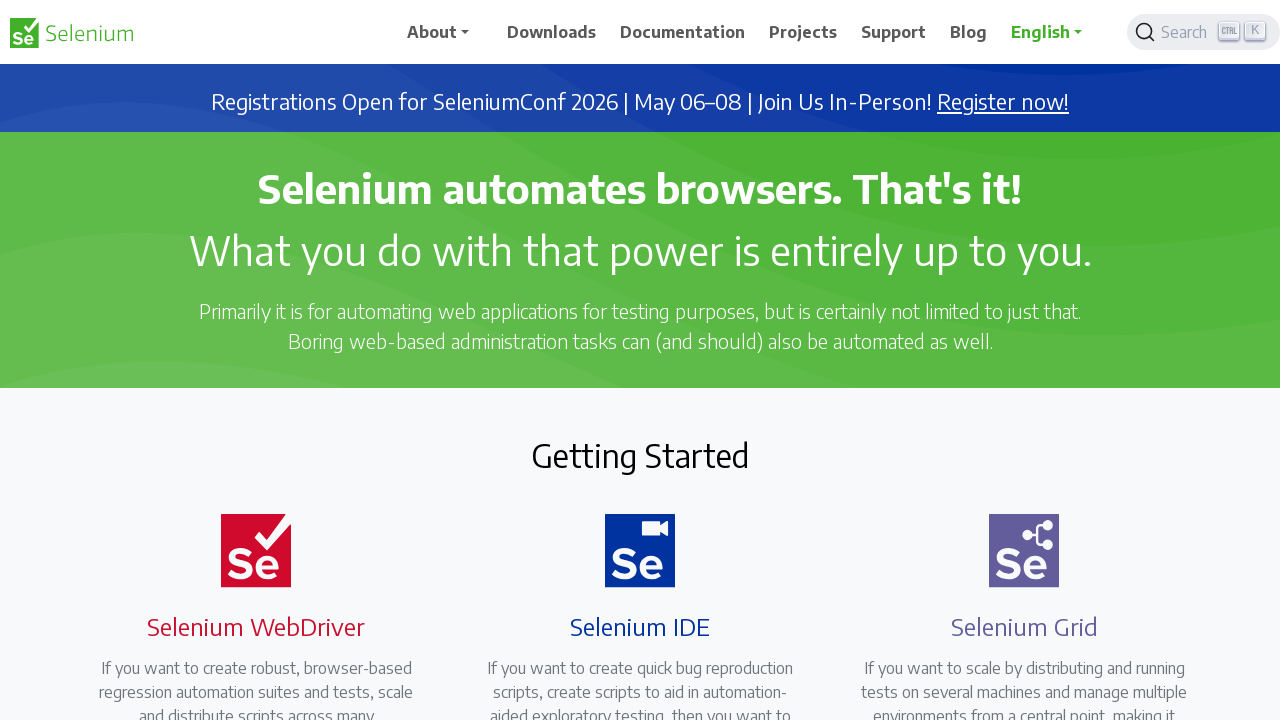

Waited for page to load (domcontentloaded)
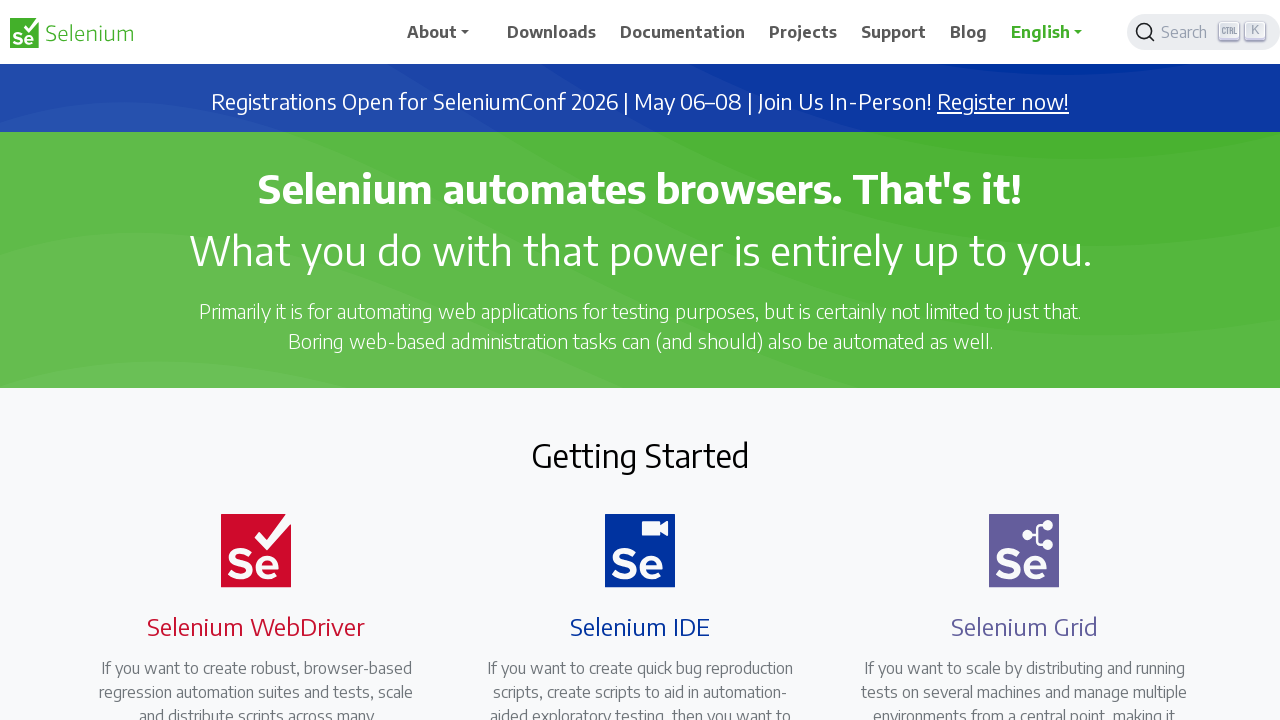

Defined navigation menu items list
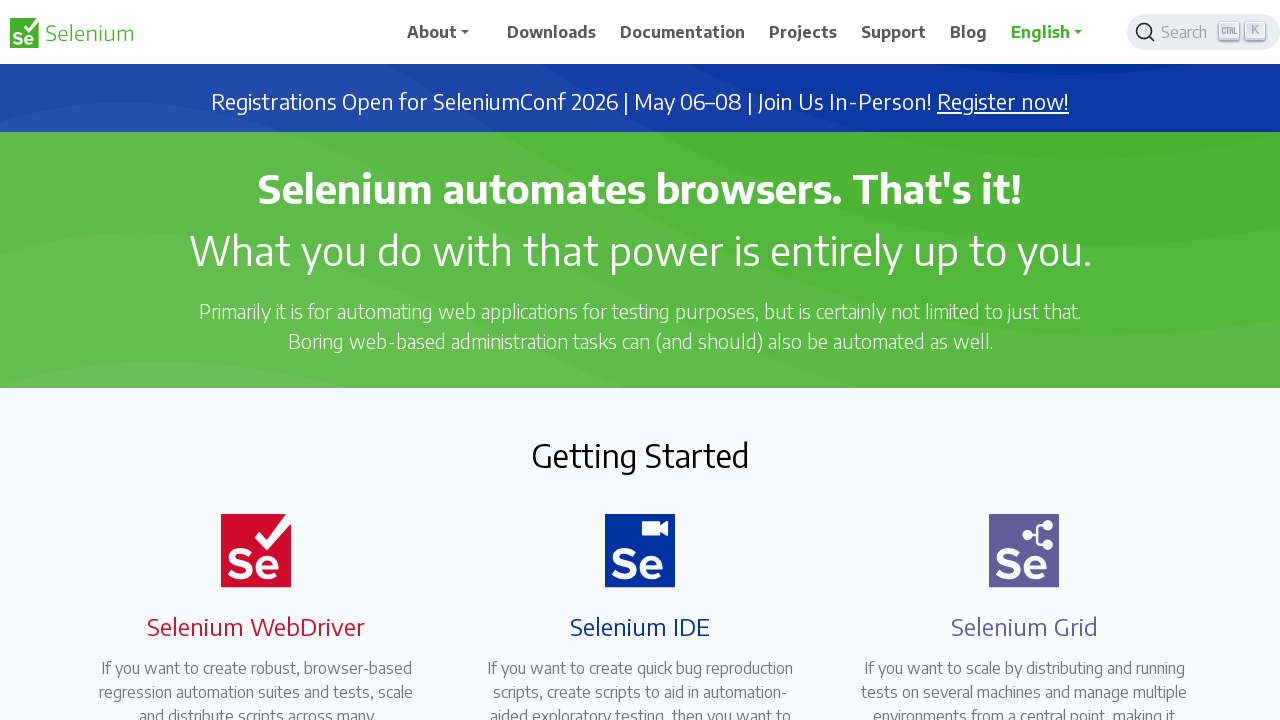

Right-clicked on navigation item: //span[.='Downloads'] at (552, 32) on //span[.='Downloads']
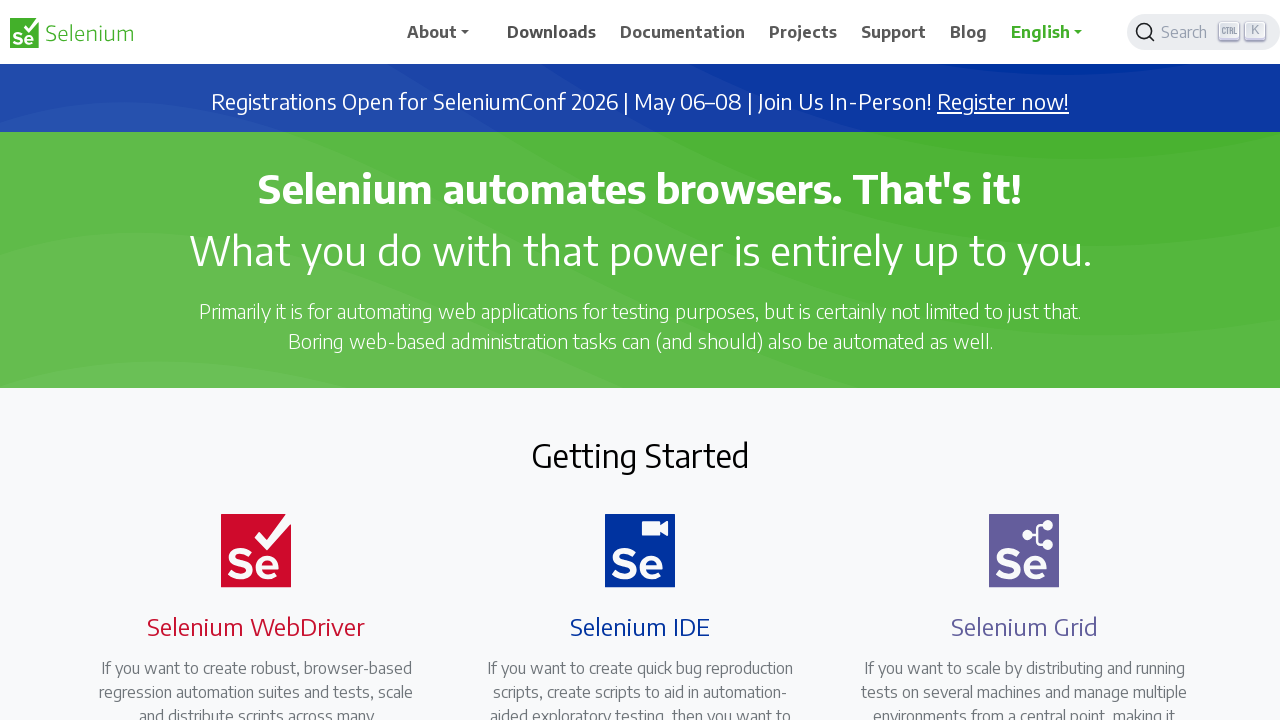

Pressed 't' to open link in new tab
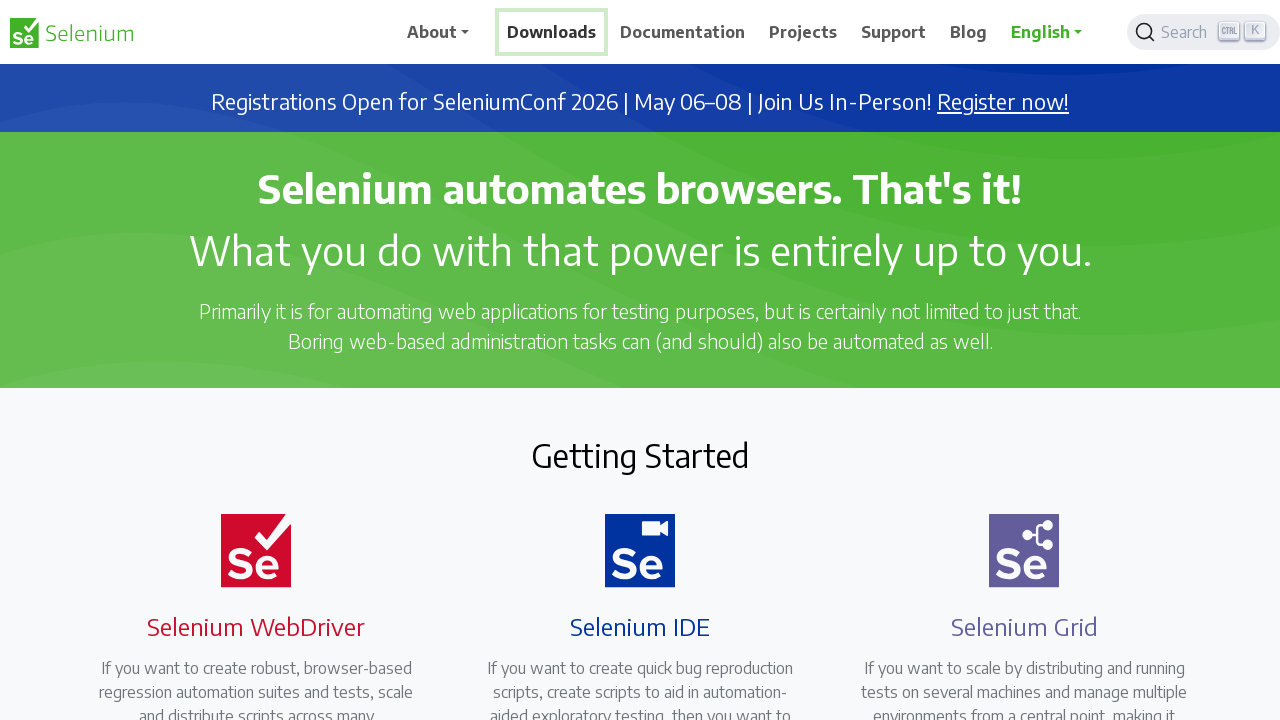

Waited 500ms before next navigation item
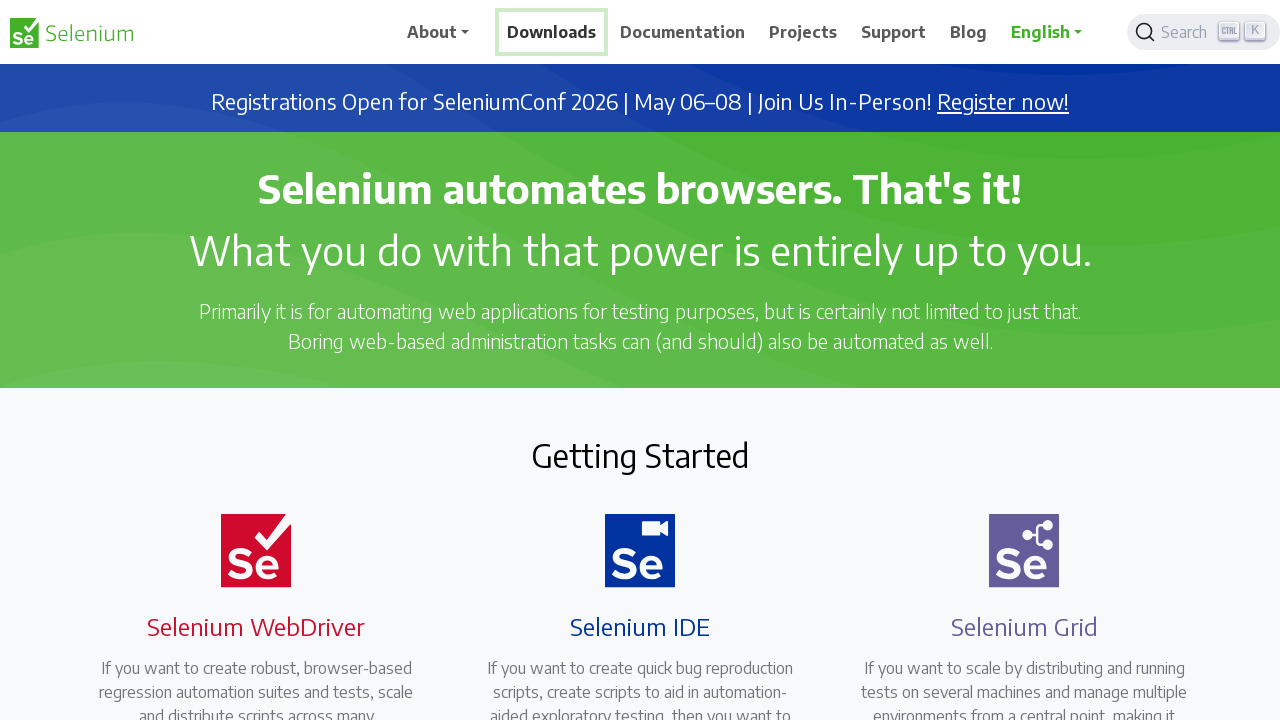

Right-clicked on navigation item: //span[.='Documentation'] at (683, 32) on //span[.='Documentation']
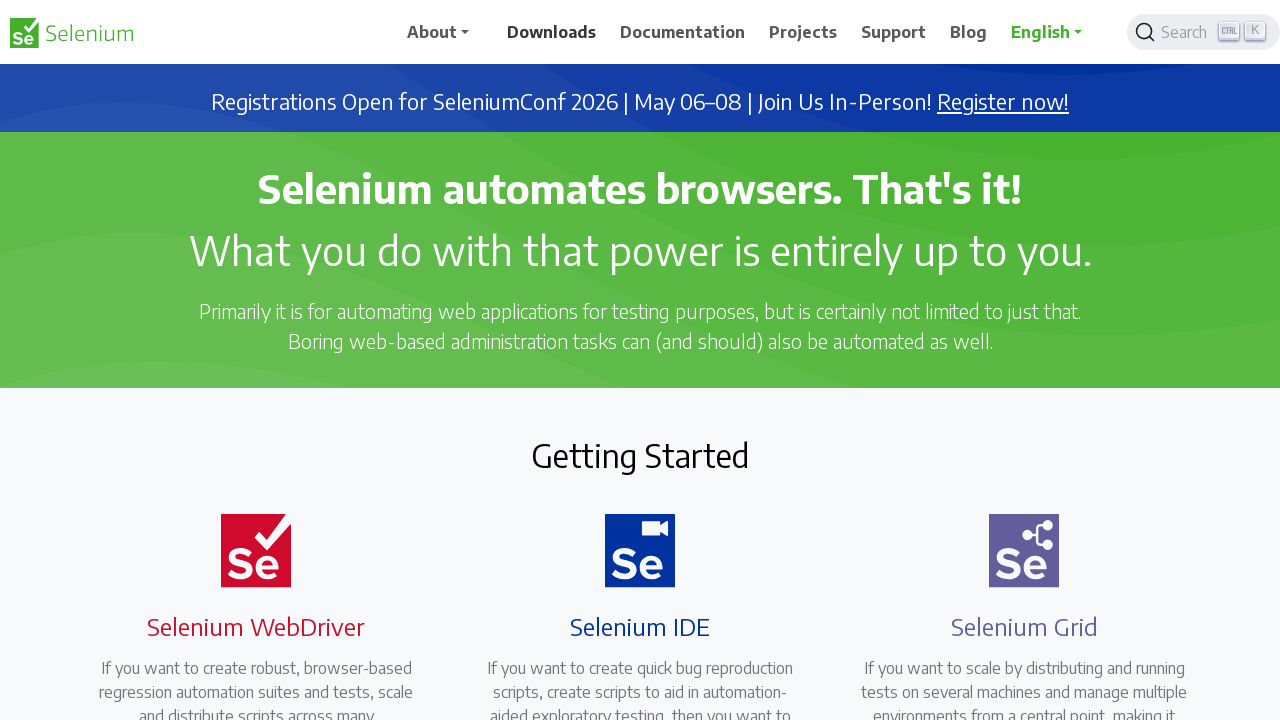

Pressed 't' to open link in new tab
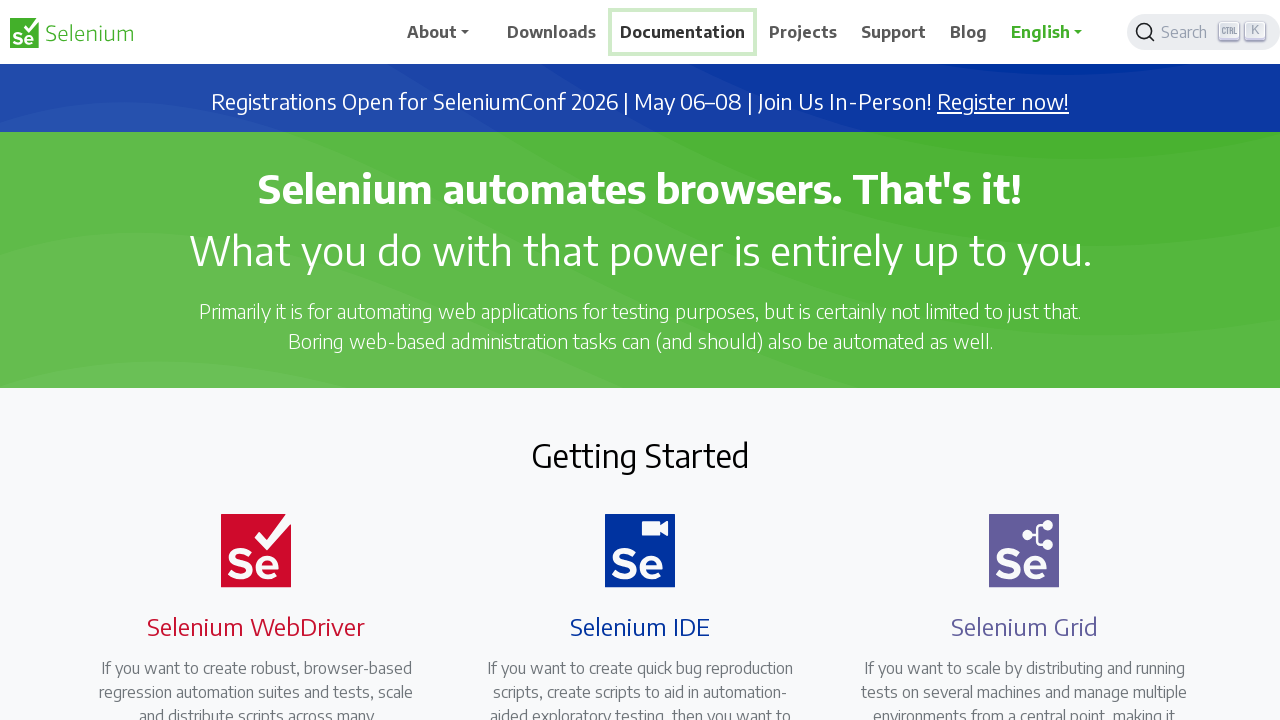

Waited 500ms before next navigation item
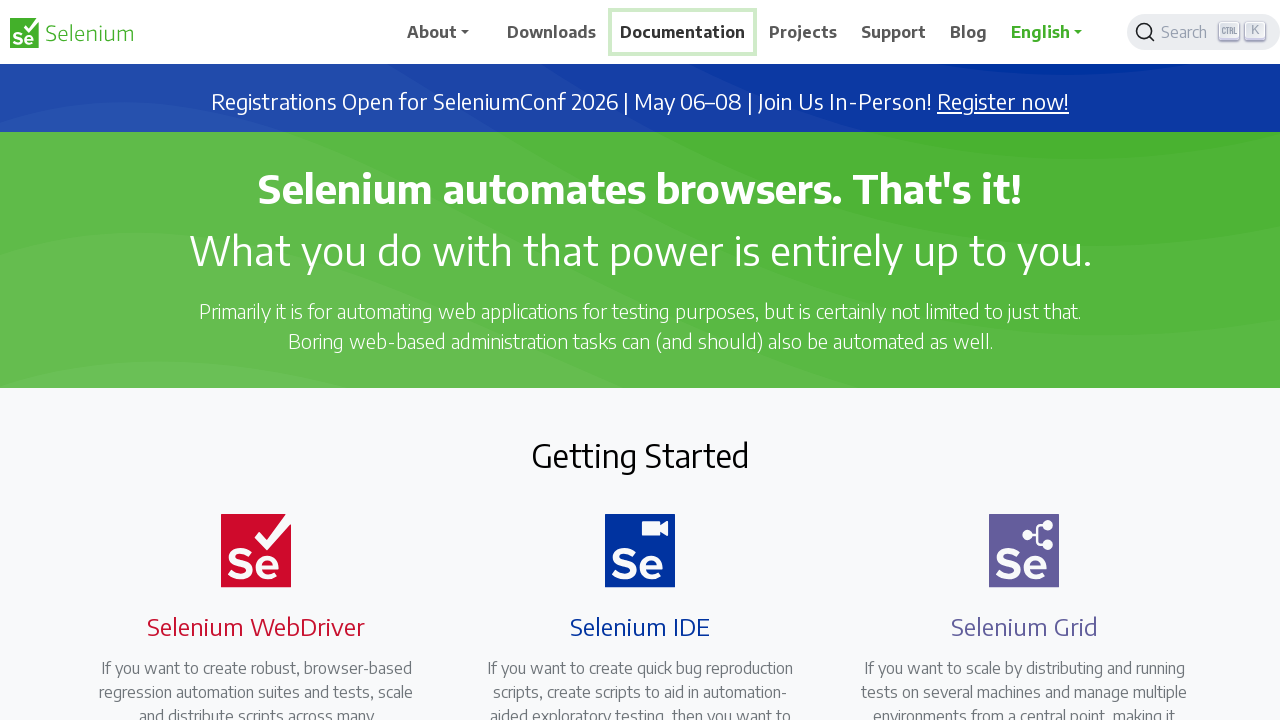

Right-clicked on navigation item: //span[.='Projects'] at (803, 32) on //span[.='Projects']
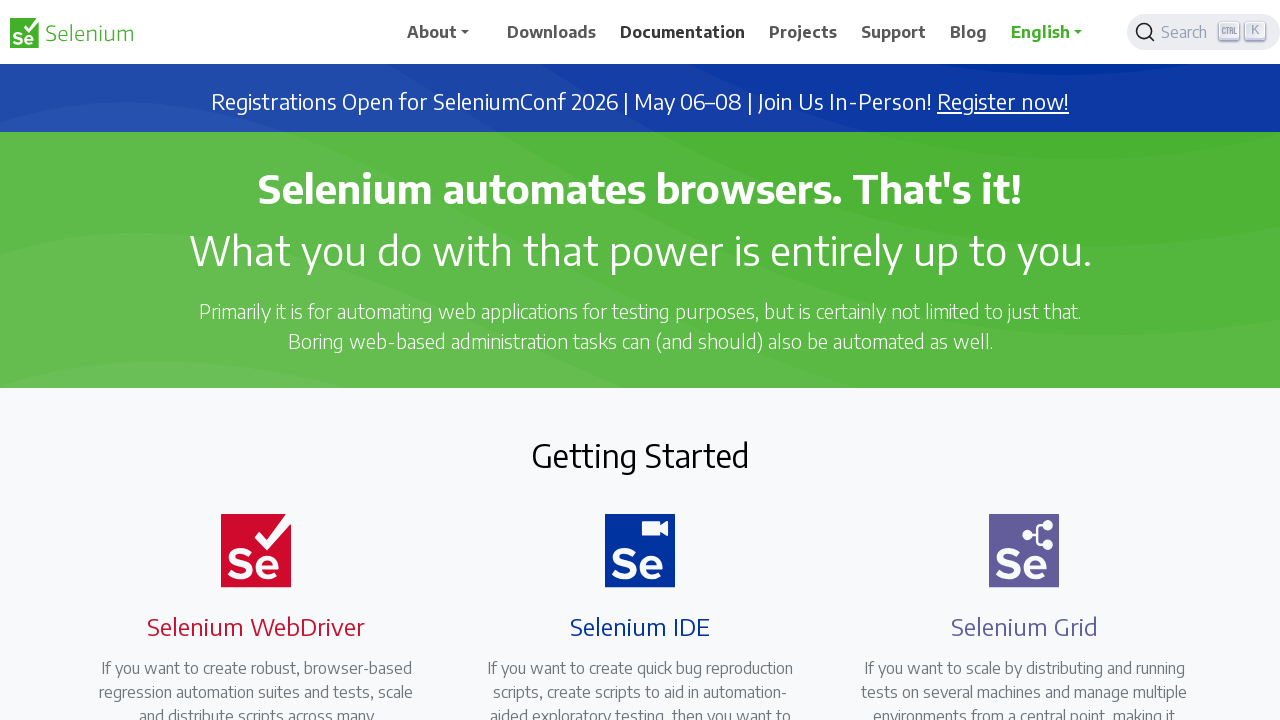

Pressed 't' to open link in new tab
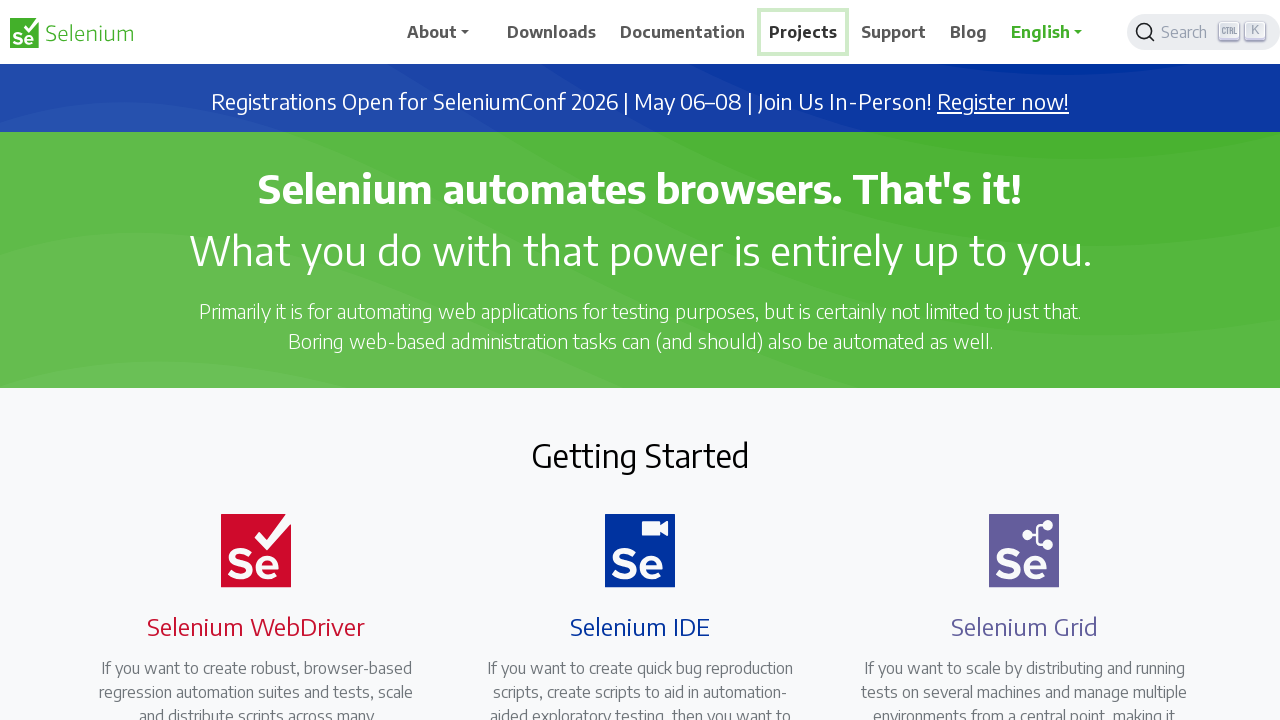

Waited 500ms before next navigation item
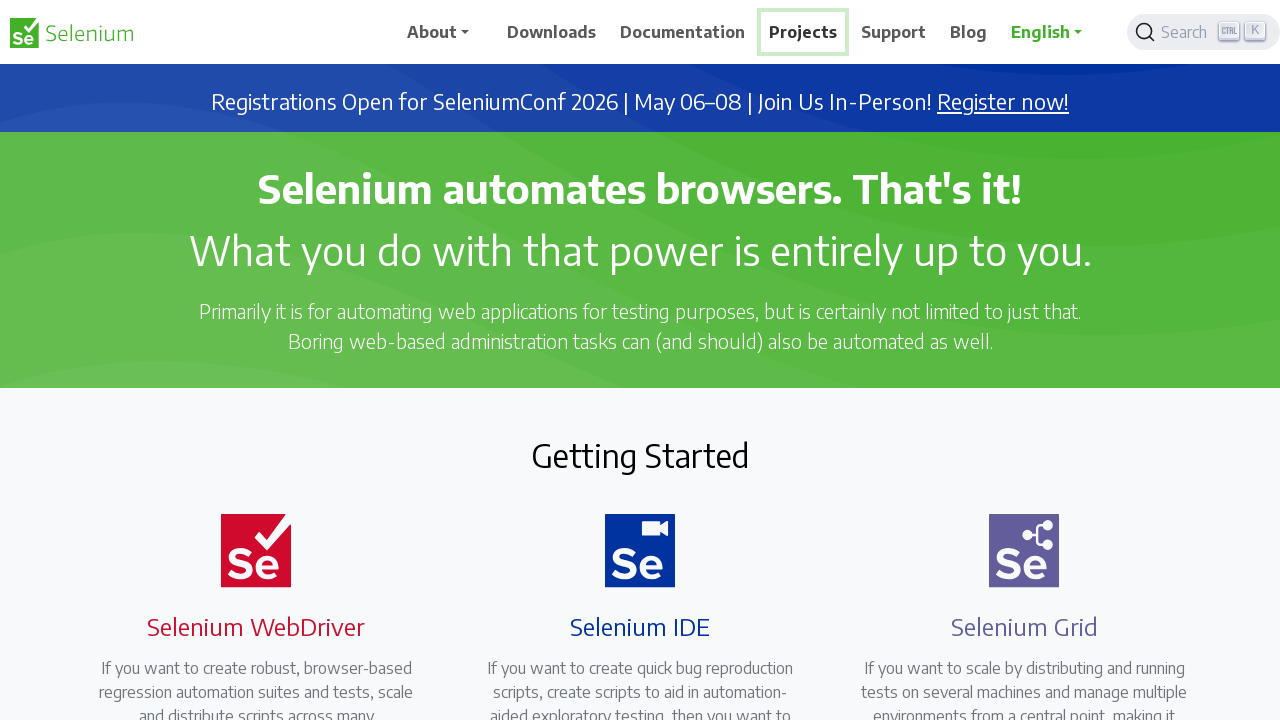

Right-clicked on navigation item: //span[.='Support'] at (894, 32) on //span[.='Support']
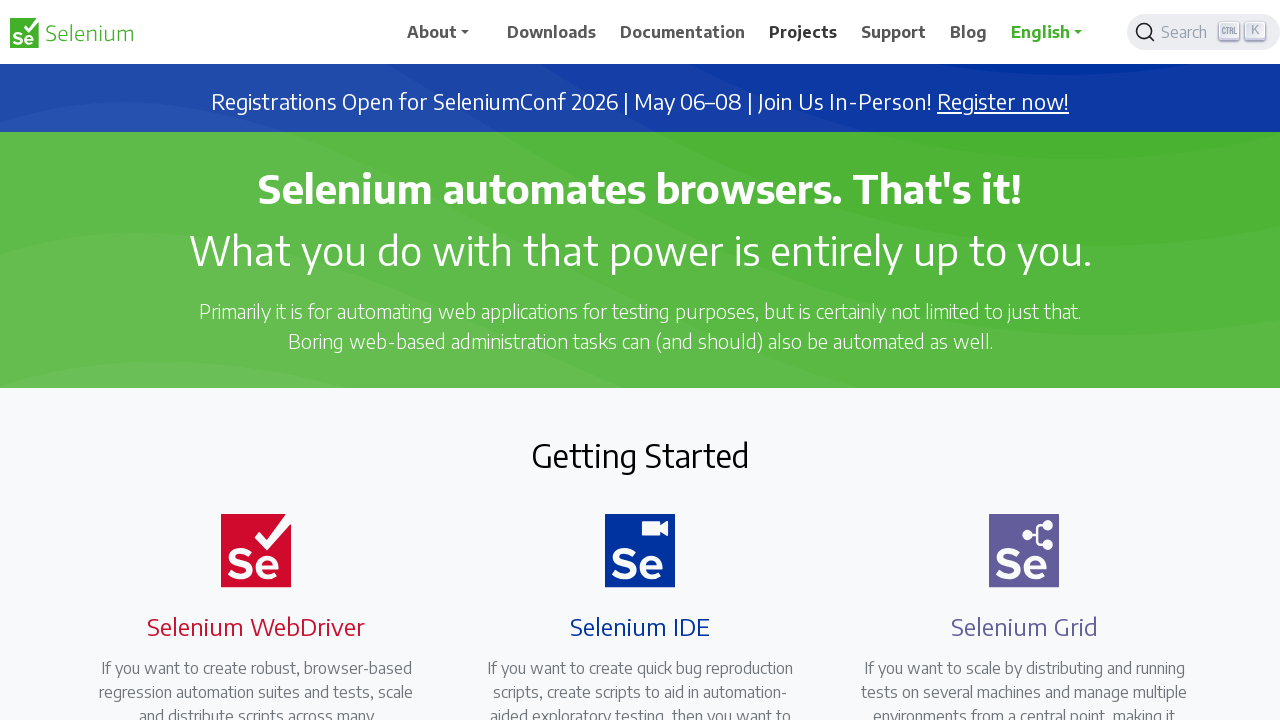

Pressed 't' to open link in new tab
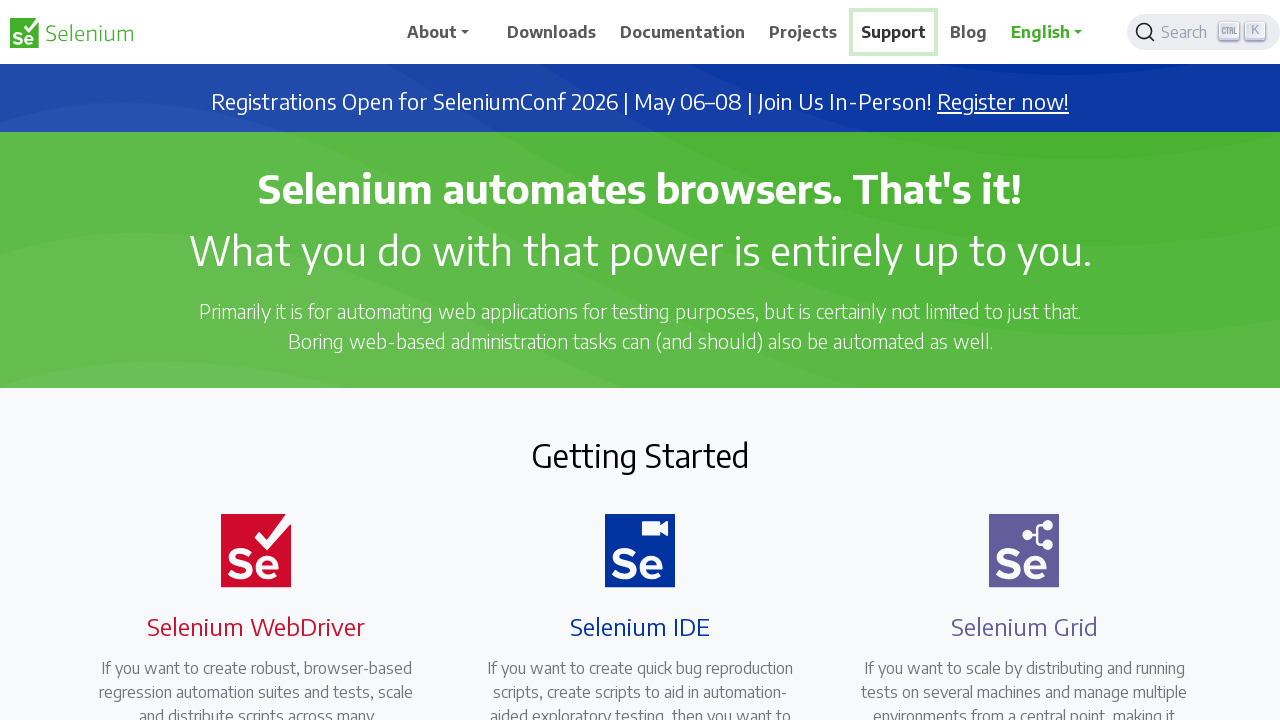

Waited 500ms before next navigation item
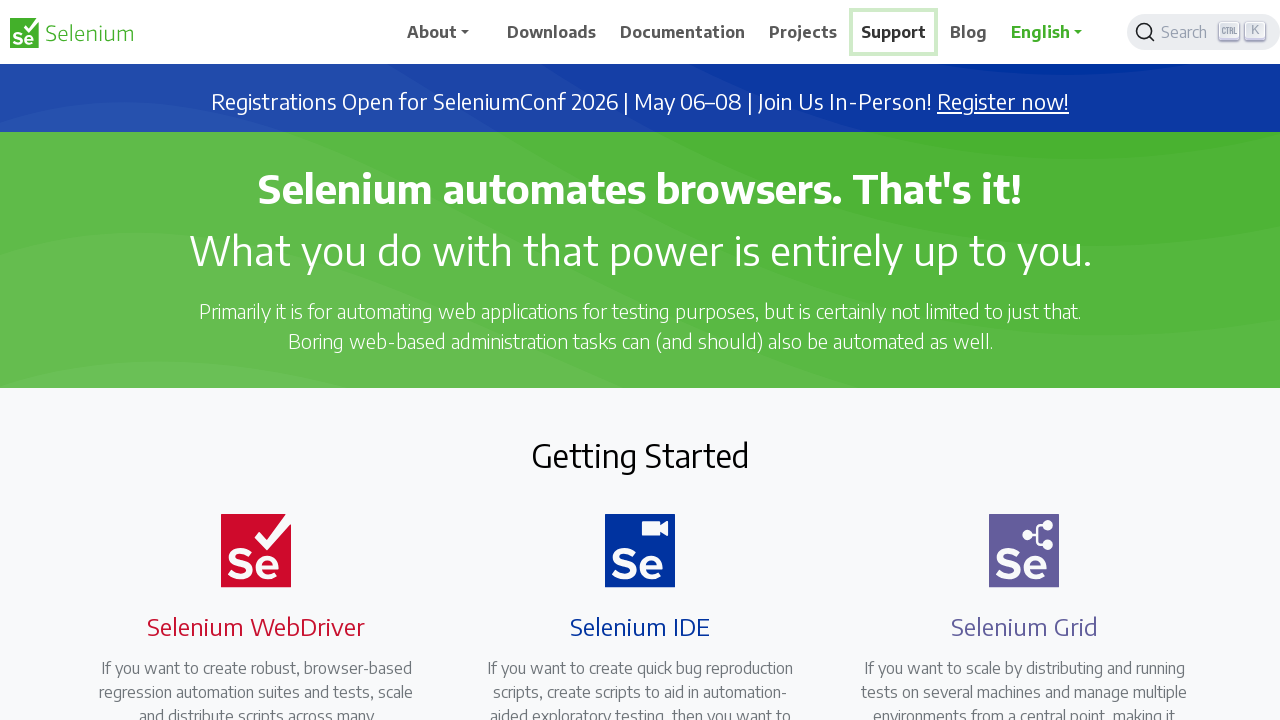

Right-clicked on navigation item: //span[.='Blog'] at (969, 32) on //span[.='Blog']
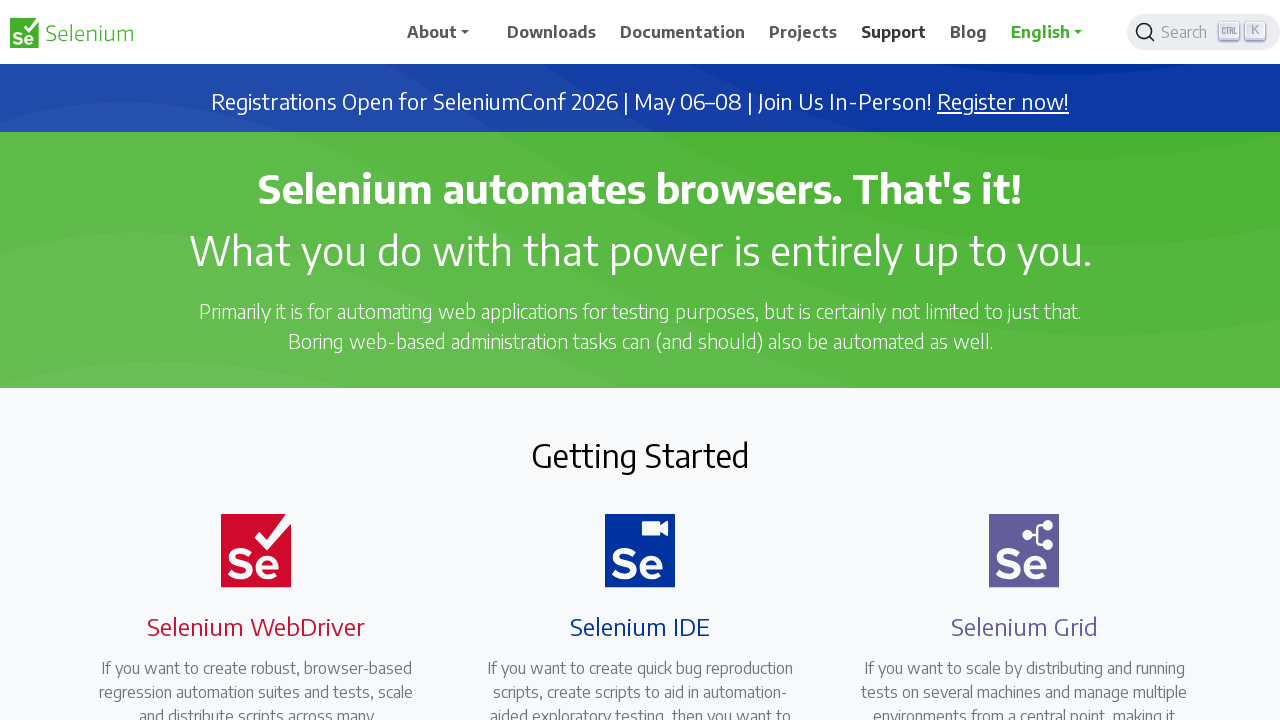

Pressed 't' to open link in new tab
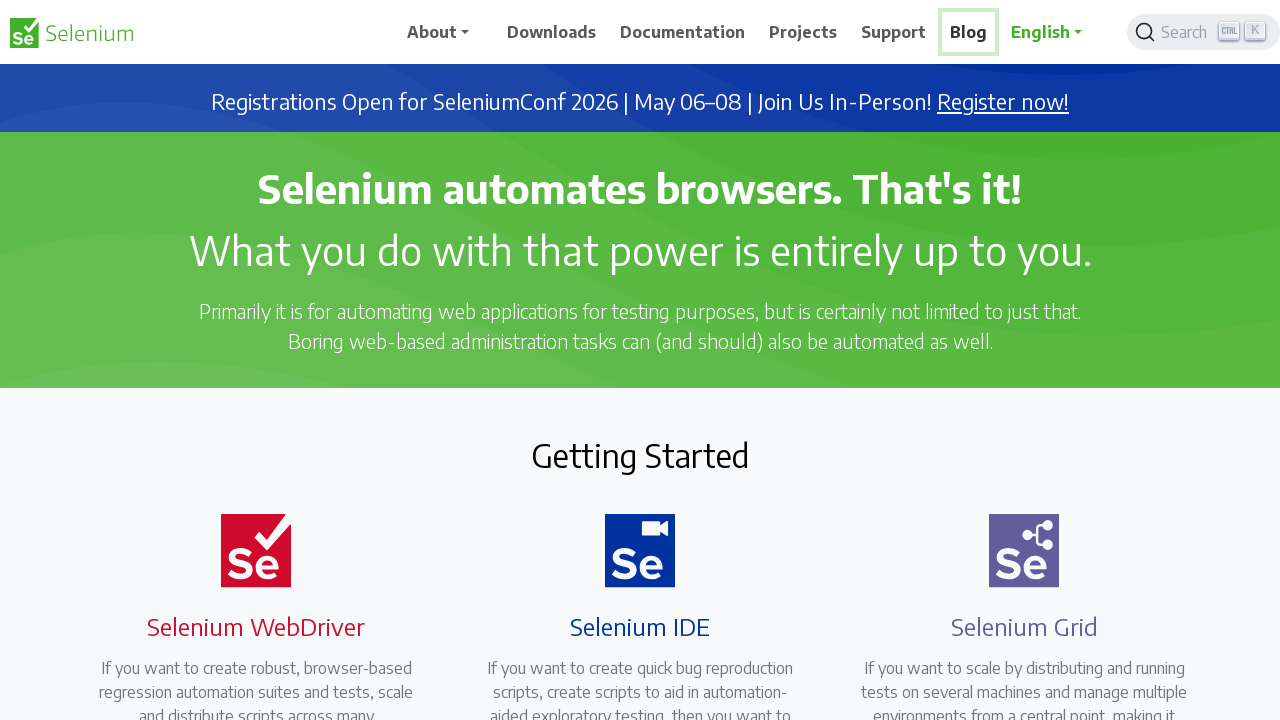

Waited 500ms before next navigation item
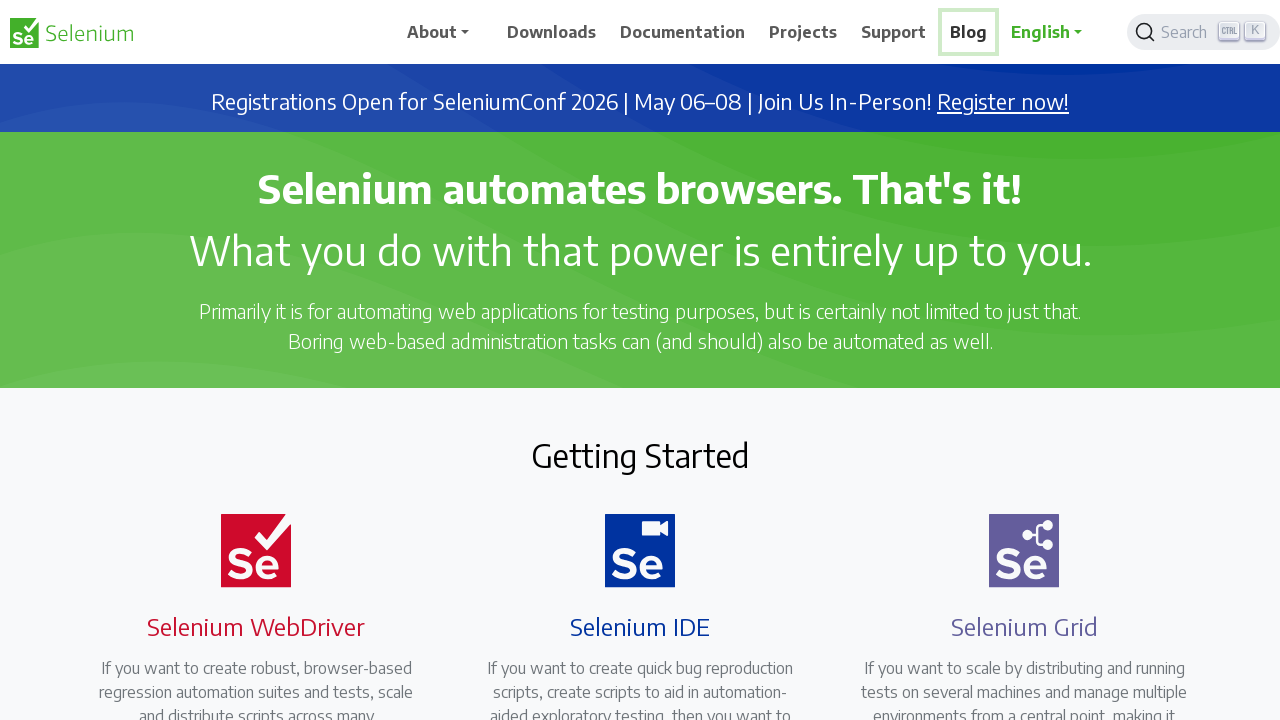

Retrieved all open tabs/pages (total: 1)
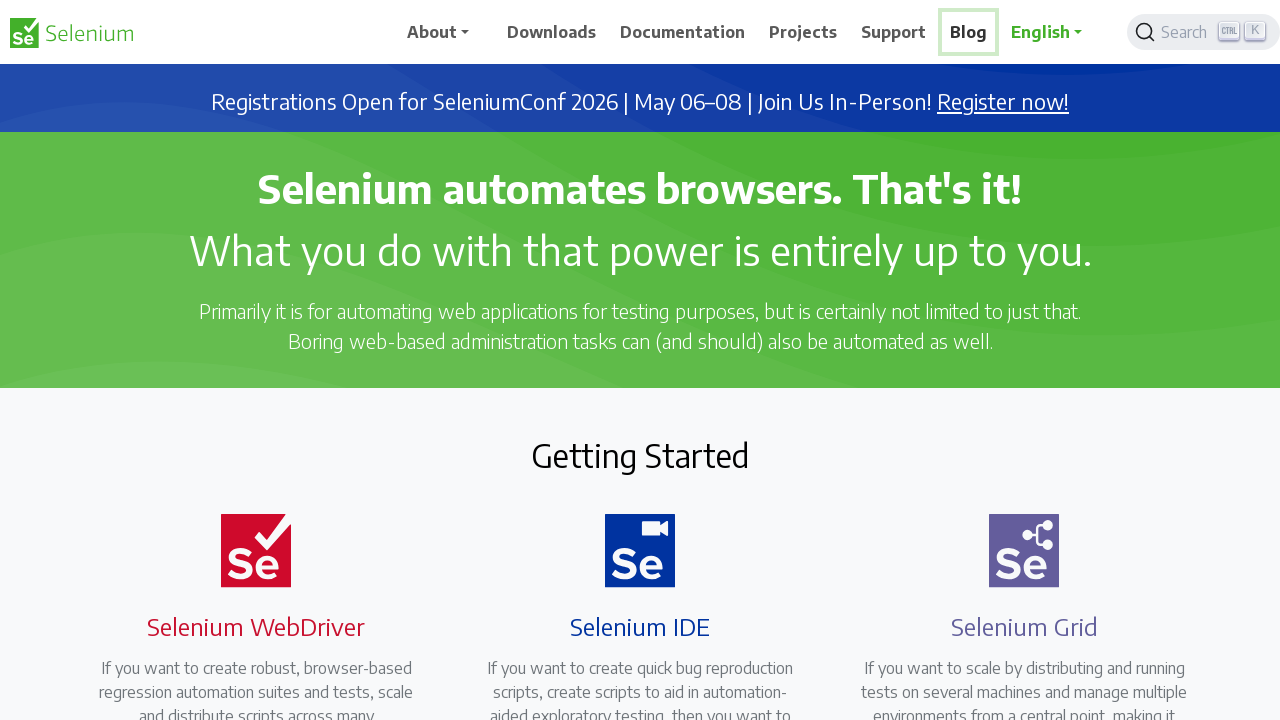

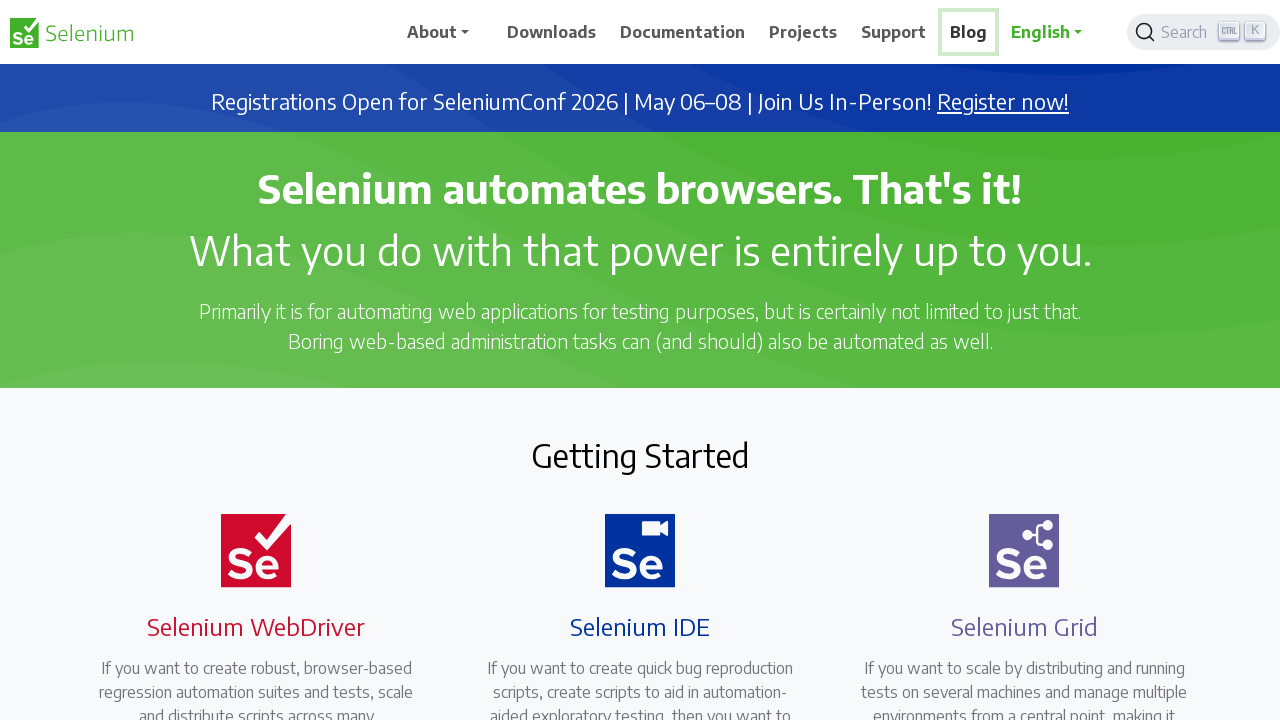